Simple smoke test that navigates to GitHub's homepage and verifies the page loads successfully by checking the page title exists

Starting URL: https://github.com

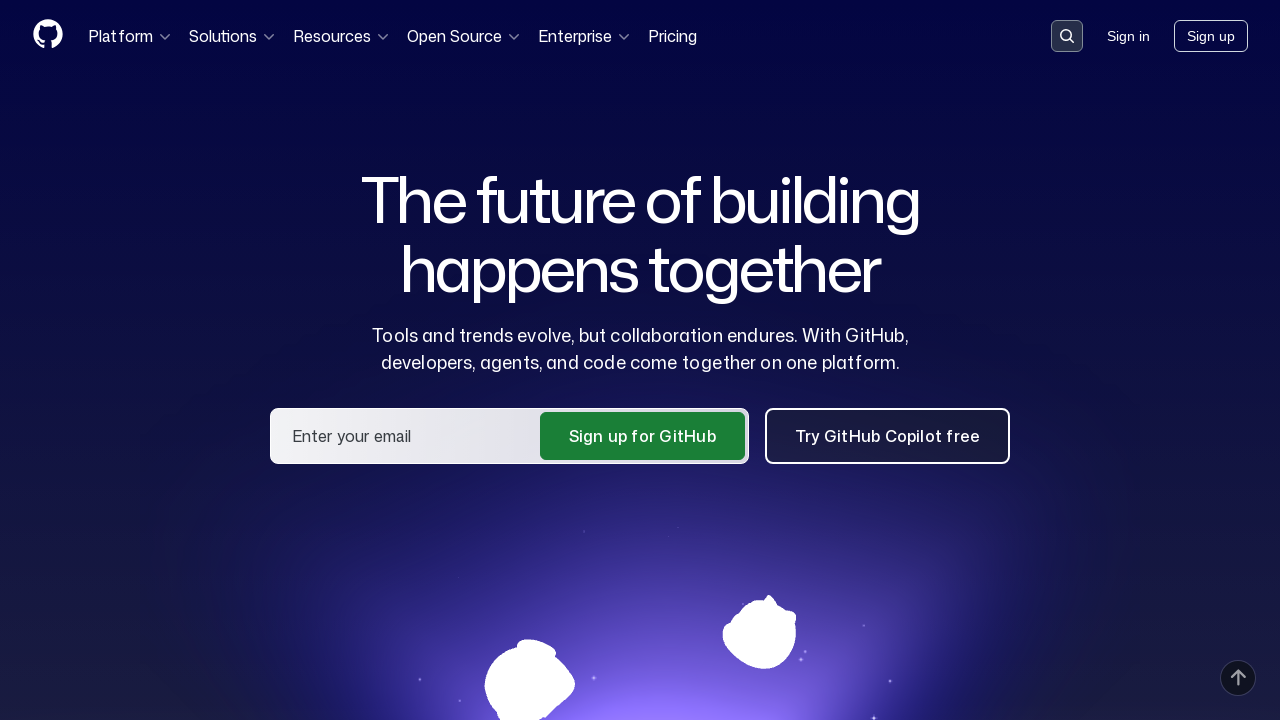

Navigated to GitHub homepage
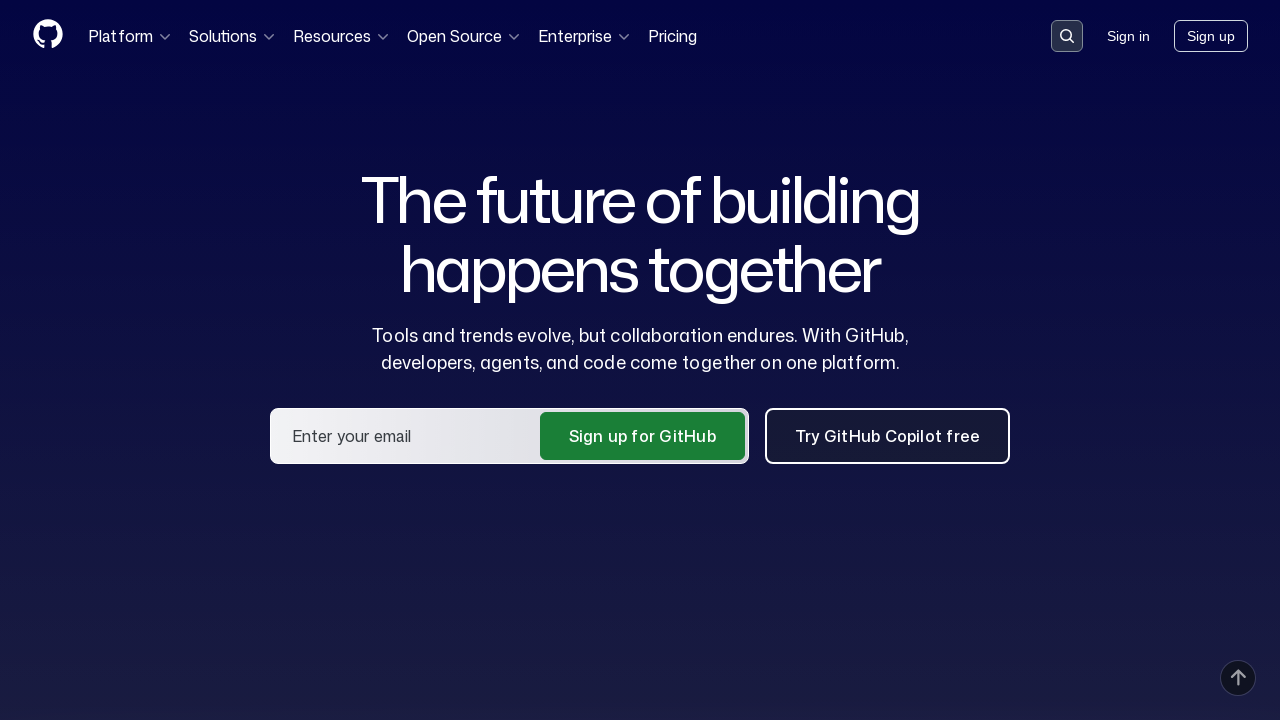

Page DOM content loaded
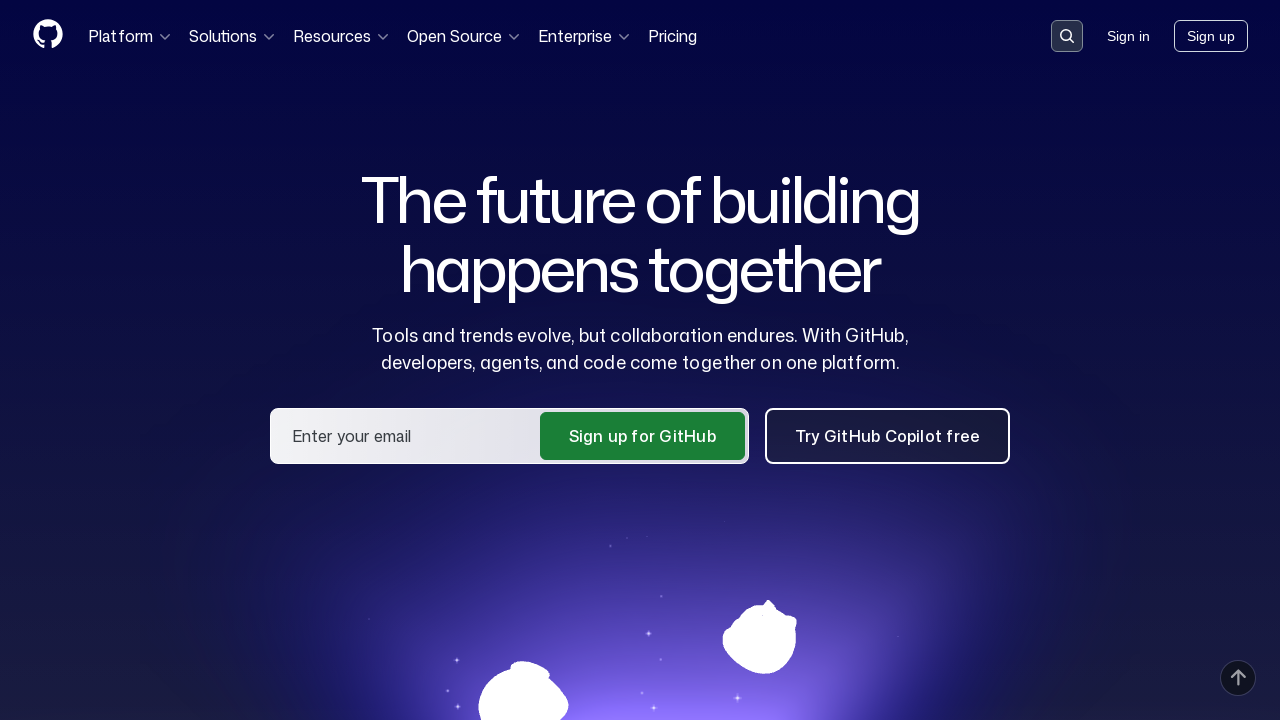

Verified page title contains 'GitHub'
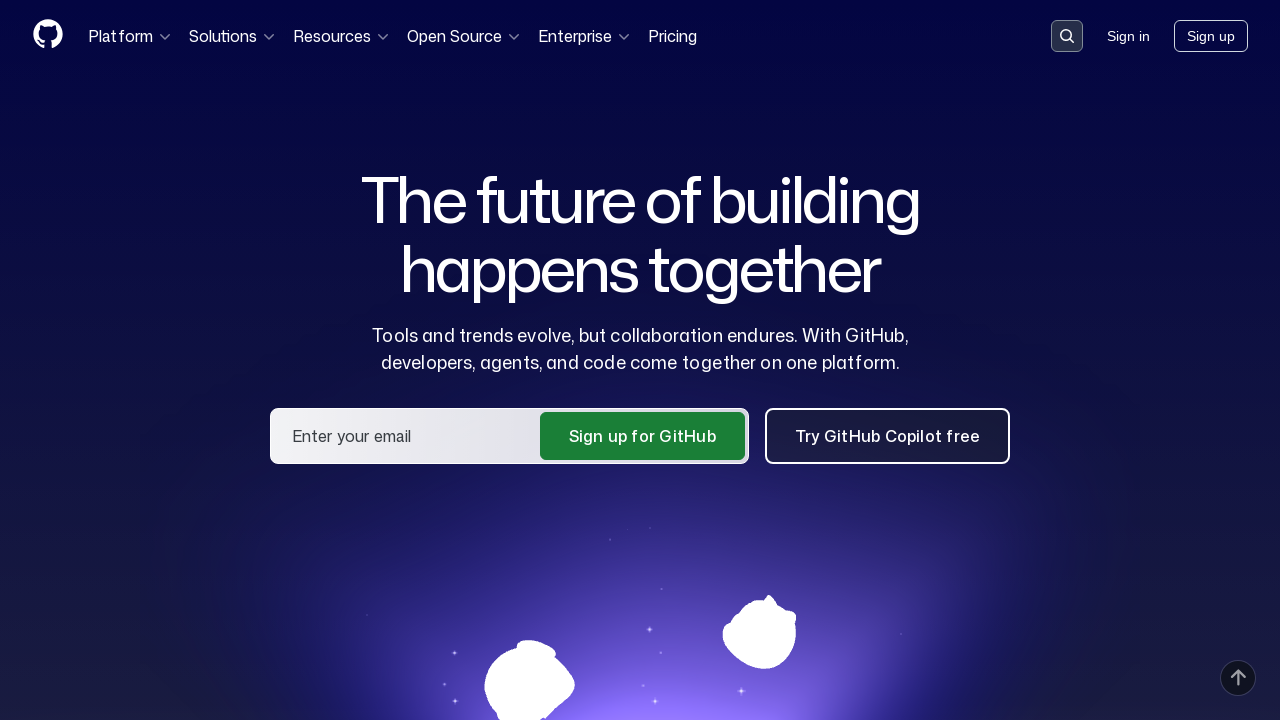

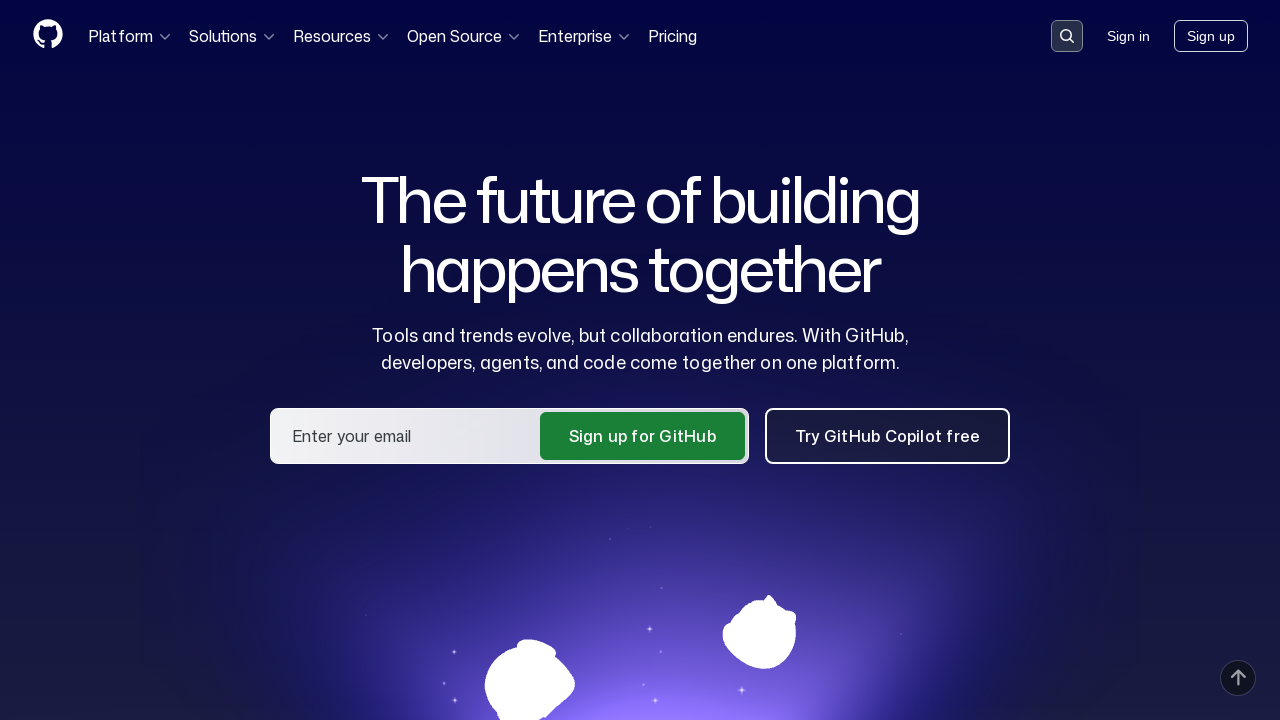